Tests various locator strategies on a practice form by filling fields, clicking links, and extracting dynamically generated password to complete login

Starting URL: https://rahulshettyacademy.com/locatorspractice/

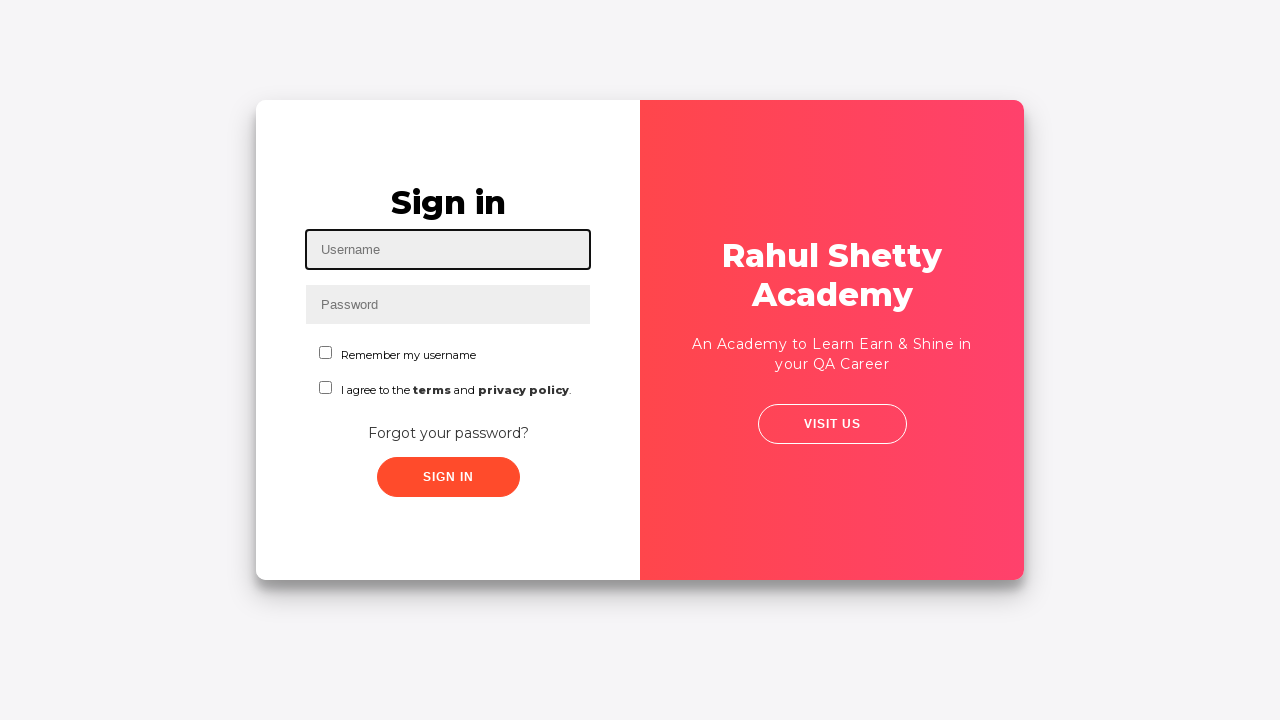

Filled username field with 'Abdul Karim' using xpath on //input[@id='inputUsername']
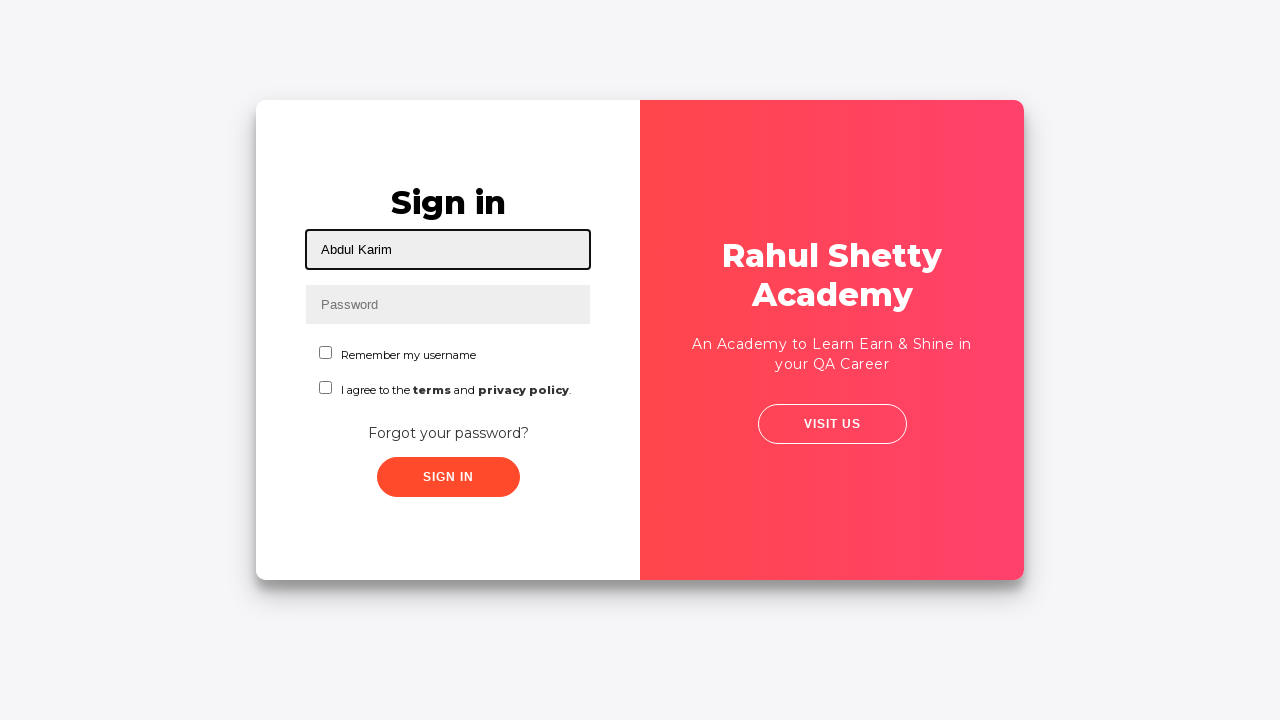

Filled password field with 'password' using name attribute on input[name='inputPassword']
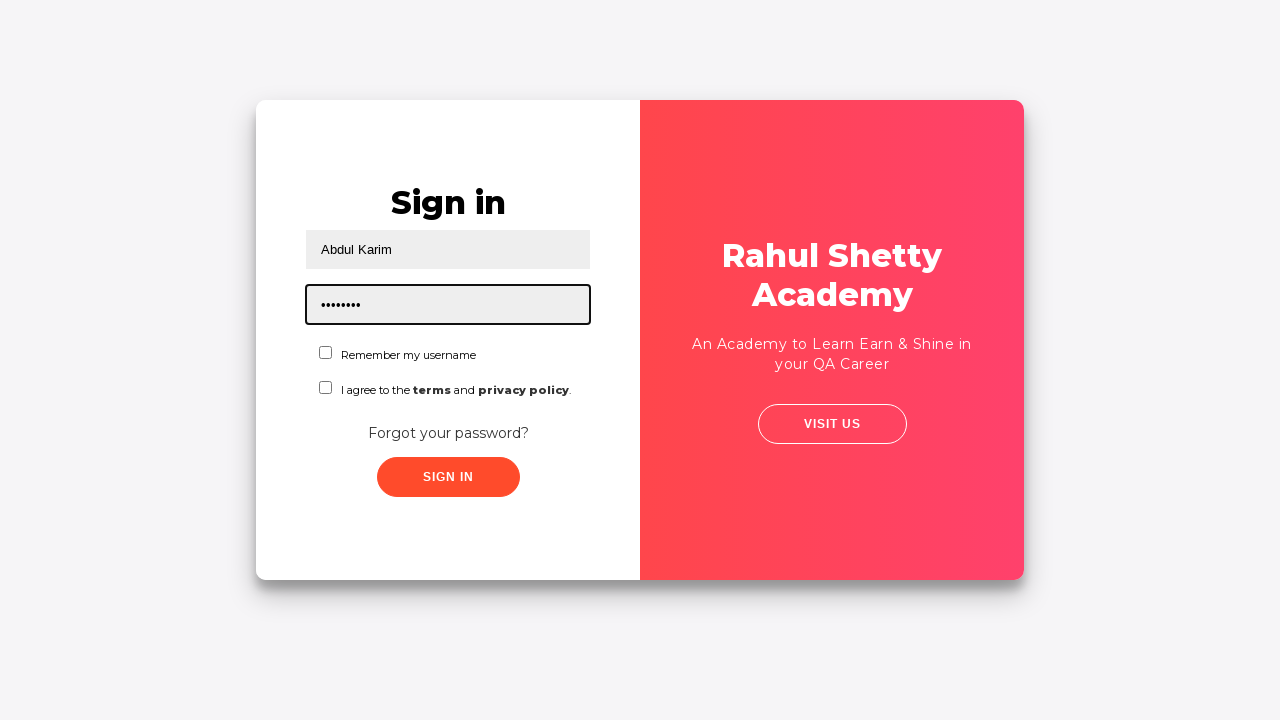

Clicked sign in button at (448, 477) on .signInBtn
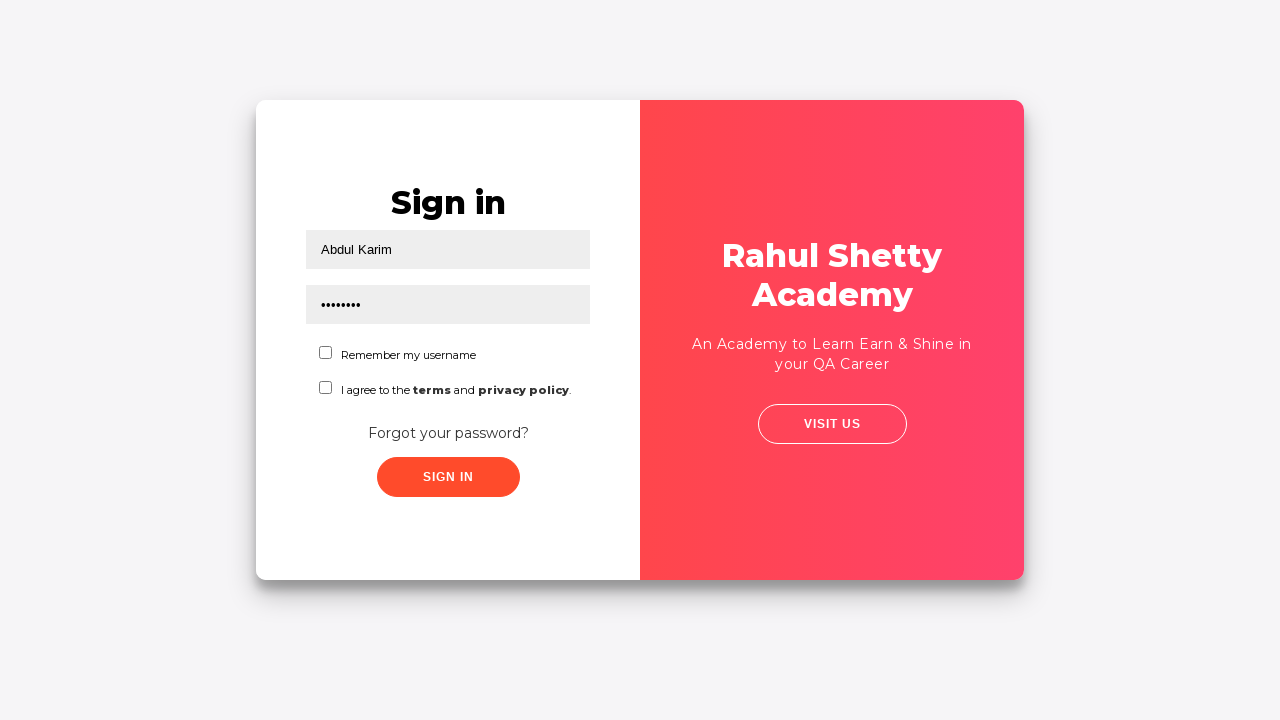

Extracted error message: * Incorrect username or password 
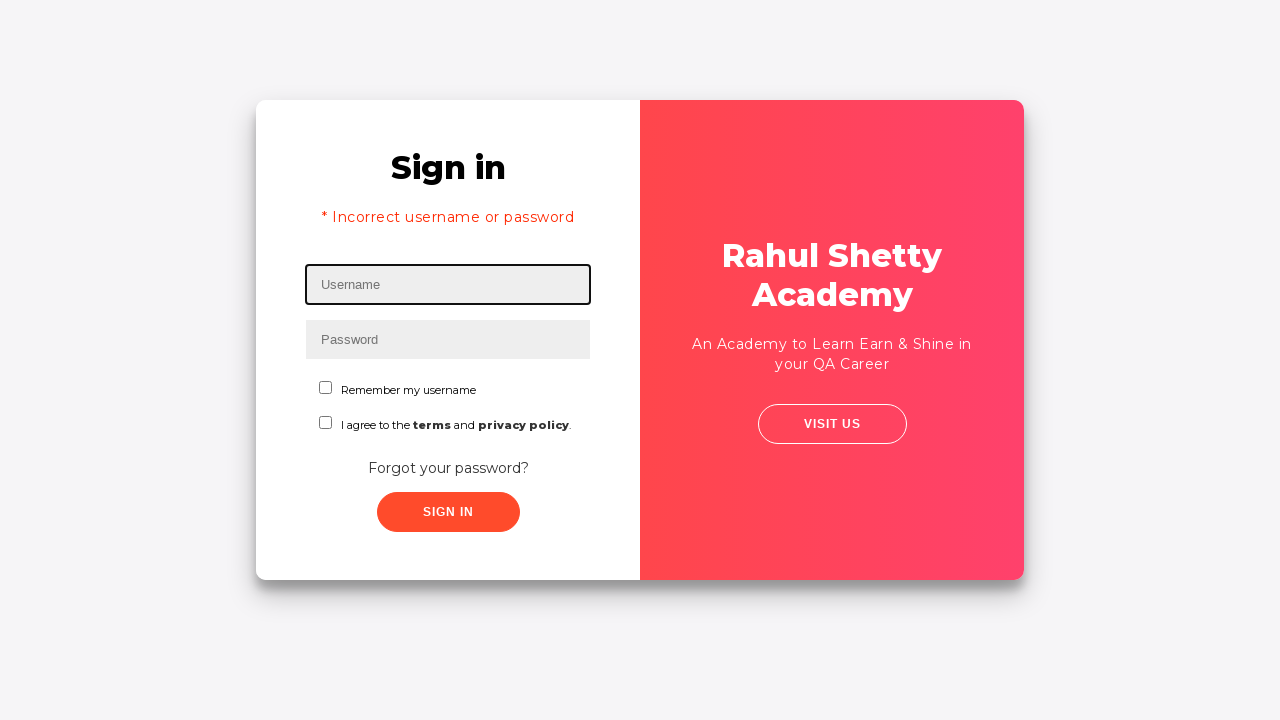

Clicked 'Forgot your password?' link at (448, 468) on text='Forgot your password?'
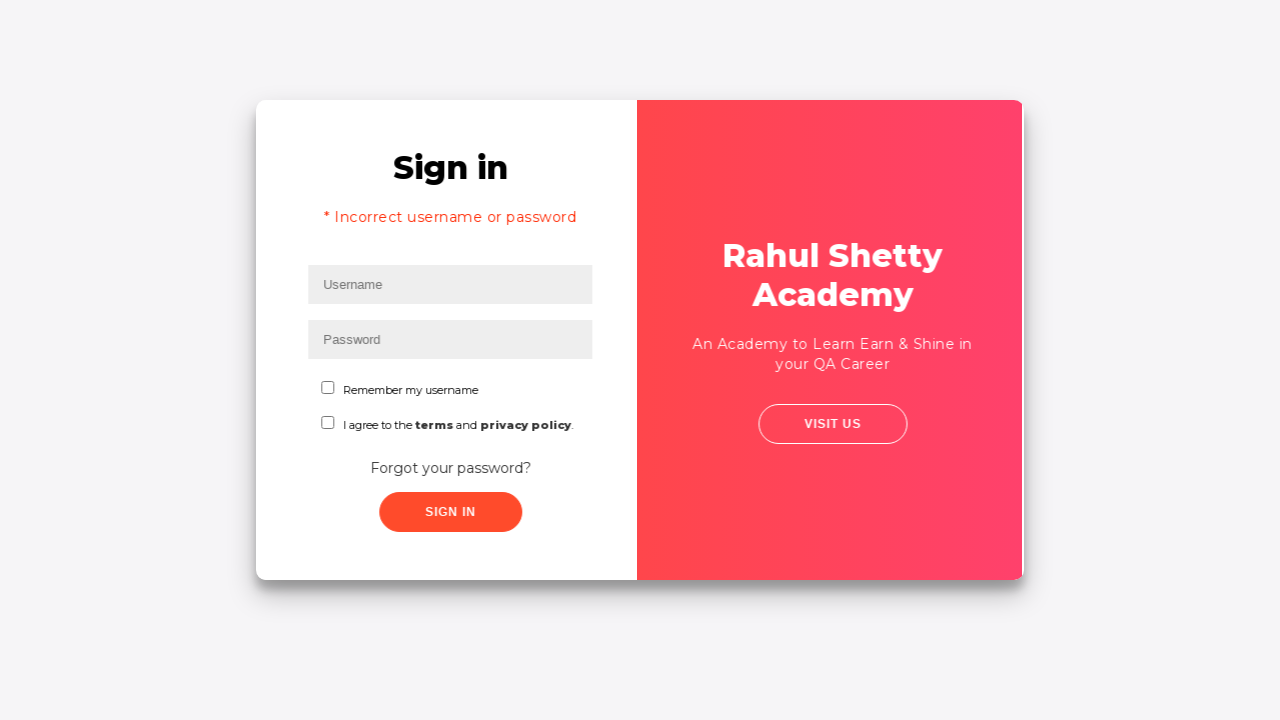

Filled first name field with 'Karim' on forgot password form on //input[@type='text'][1]
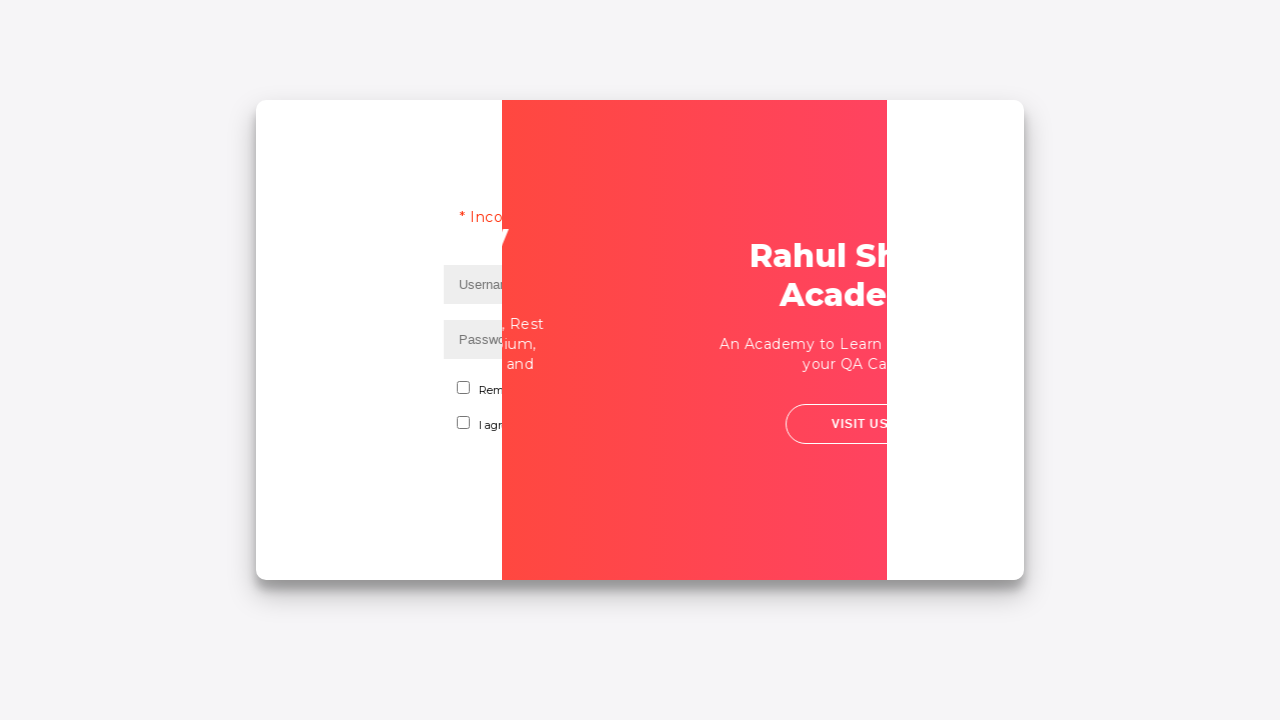

Filled email field with 'Karim@mail.com' on forgot password form on //input[@type='text'][2]
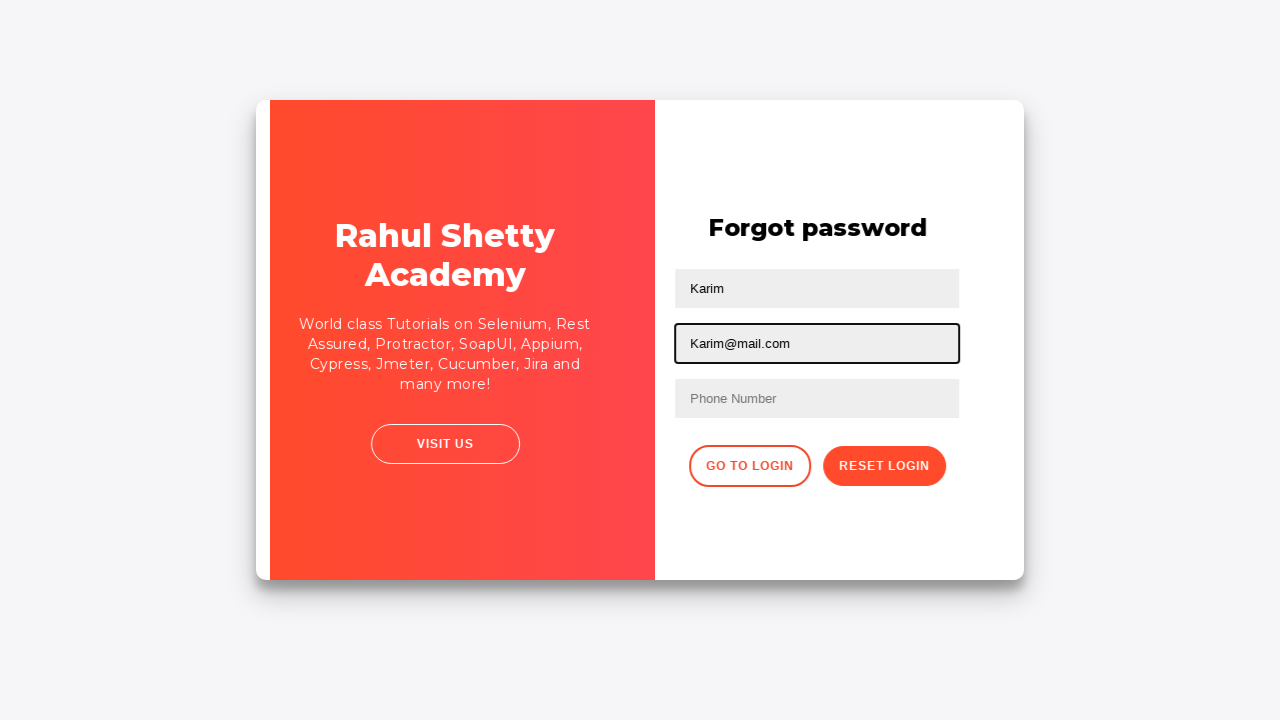

Filled phone number field with '017' on forgot password form on //input[@type='text'][3]
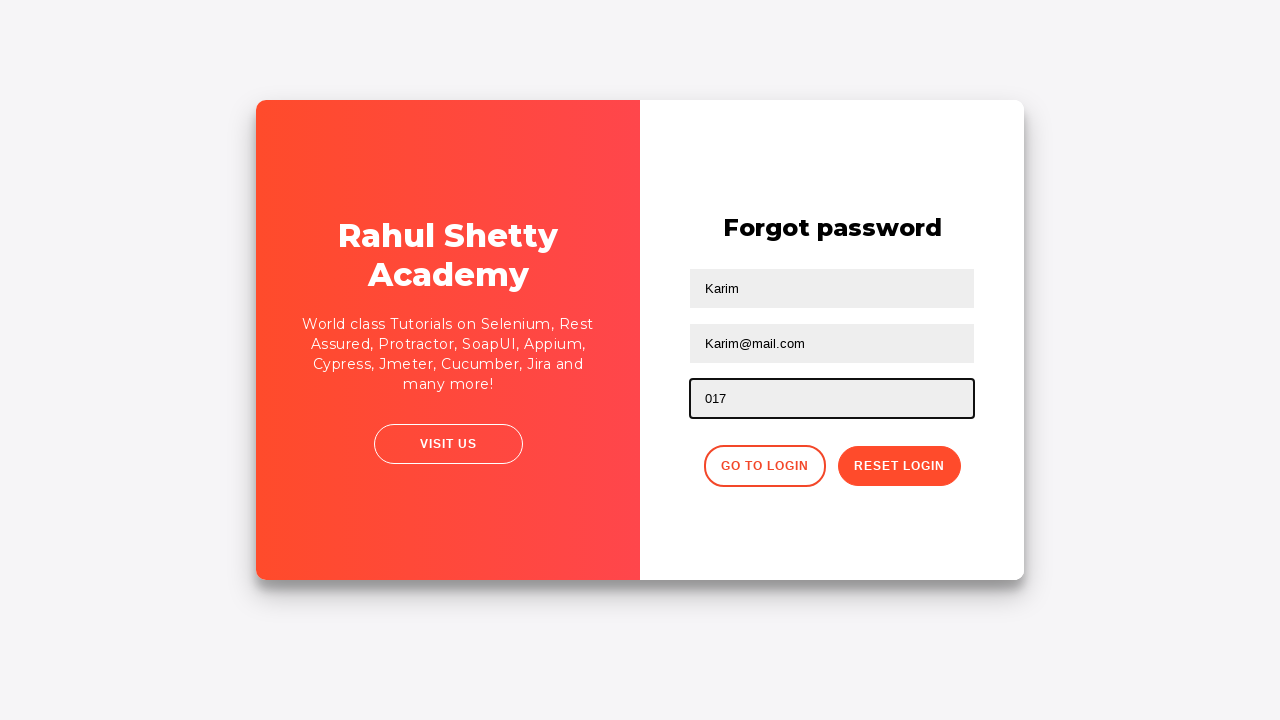

Clicked reset password button at (899, 466) on .reset-pwd-btn
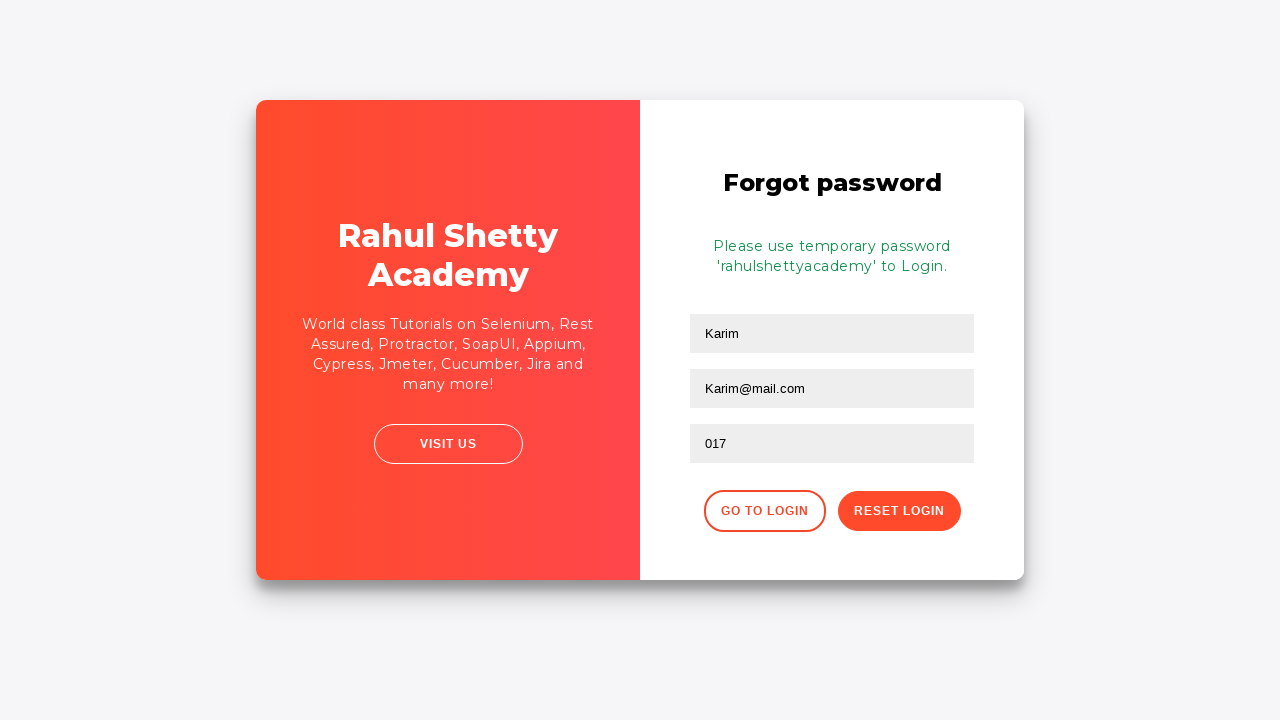

Extracted password info message
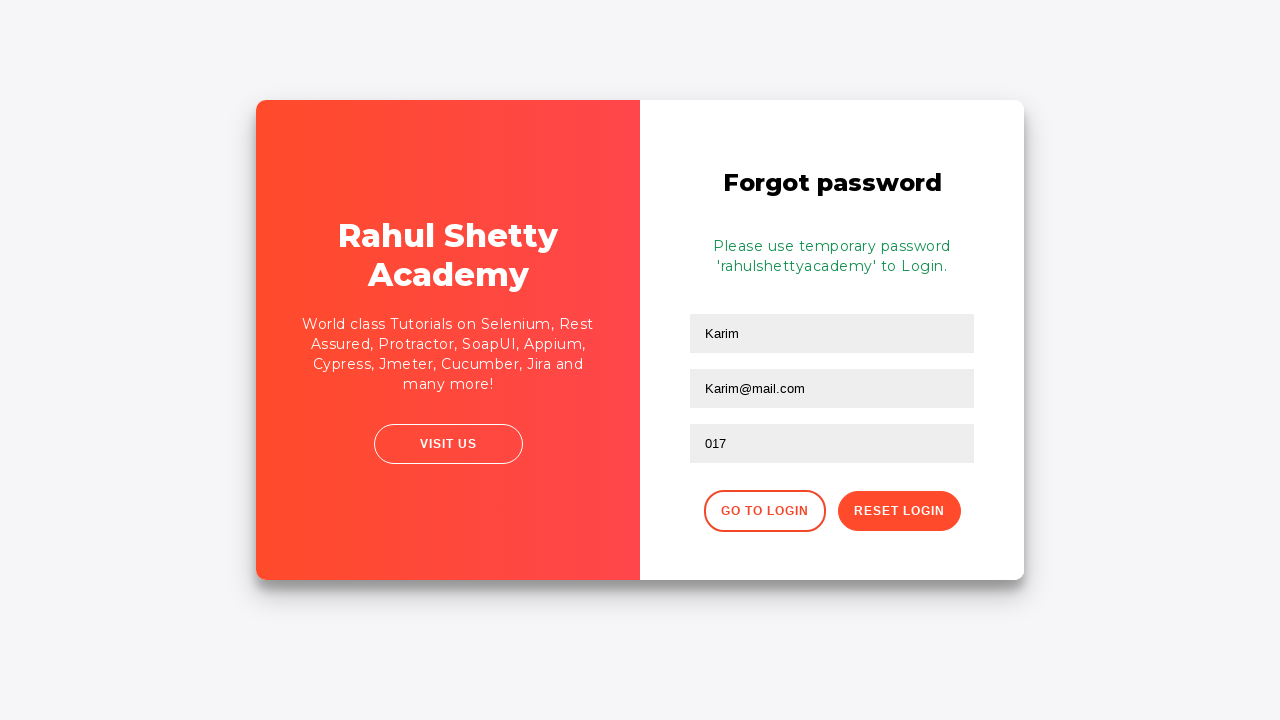

Parsed temporary password from info message: rahulshettyacademy
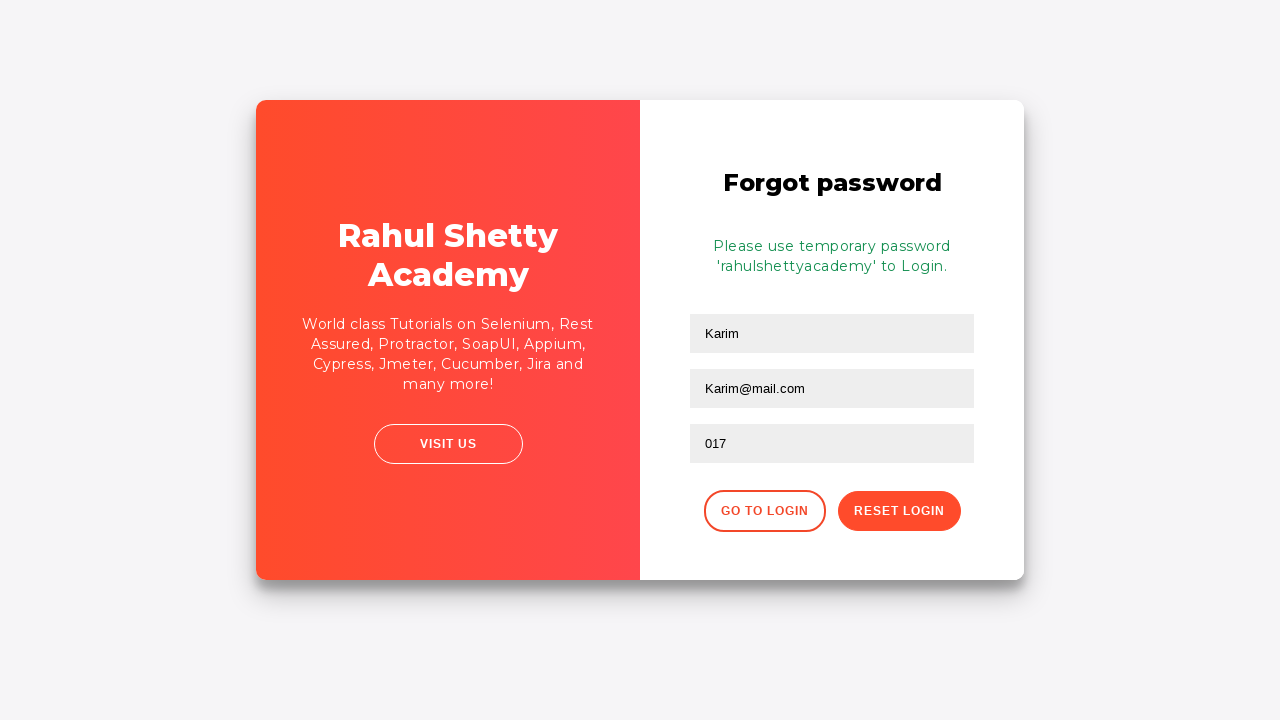

Clicked back button to return to login page at (764, 511) on xpath=//div[@class='forgot-pwd-btn-conainer']/button[1]
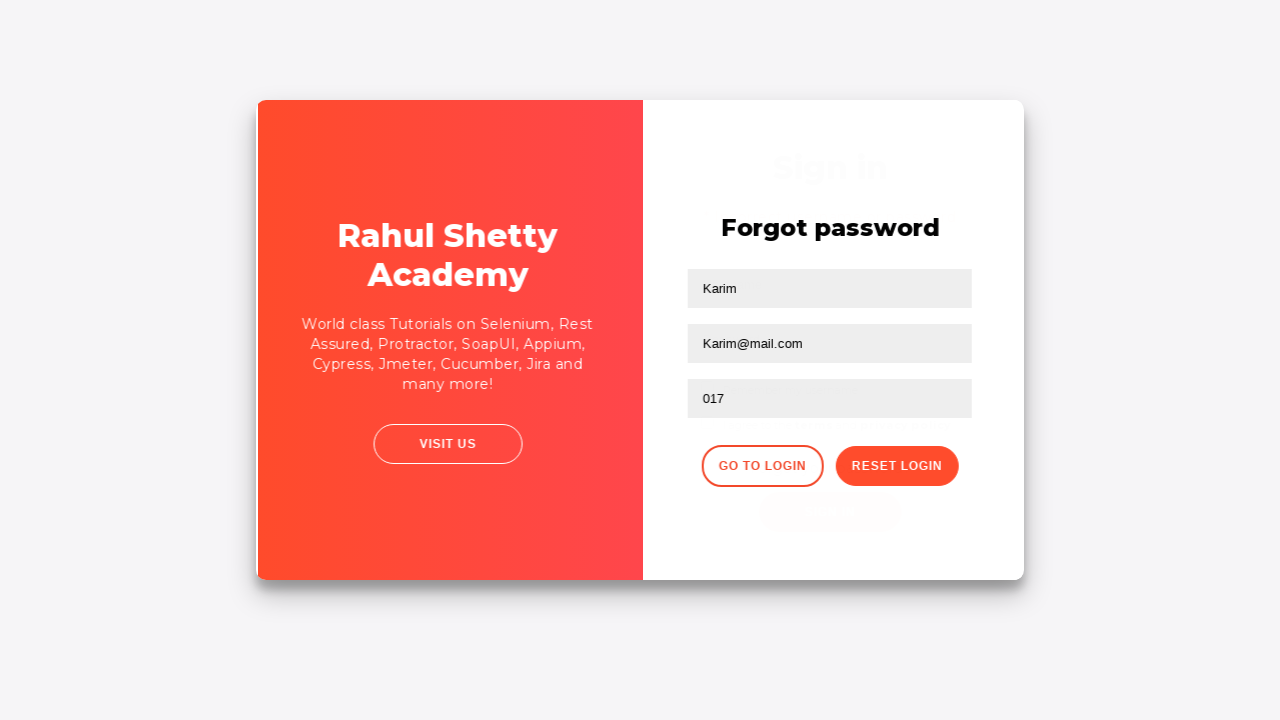

Filled username field with 'karim' on login page on #inputUsername
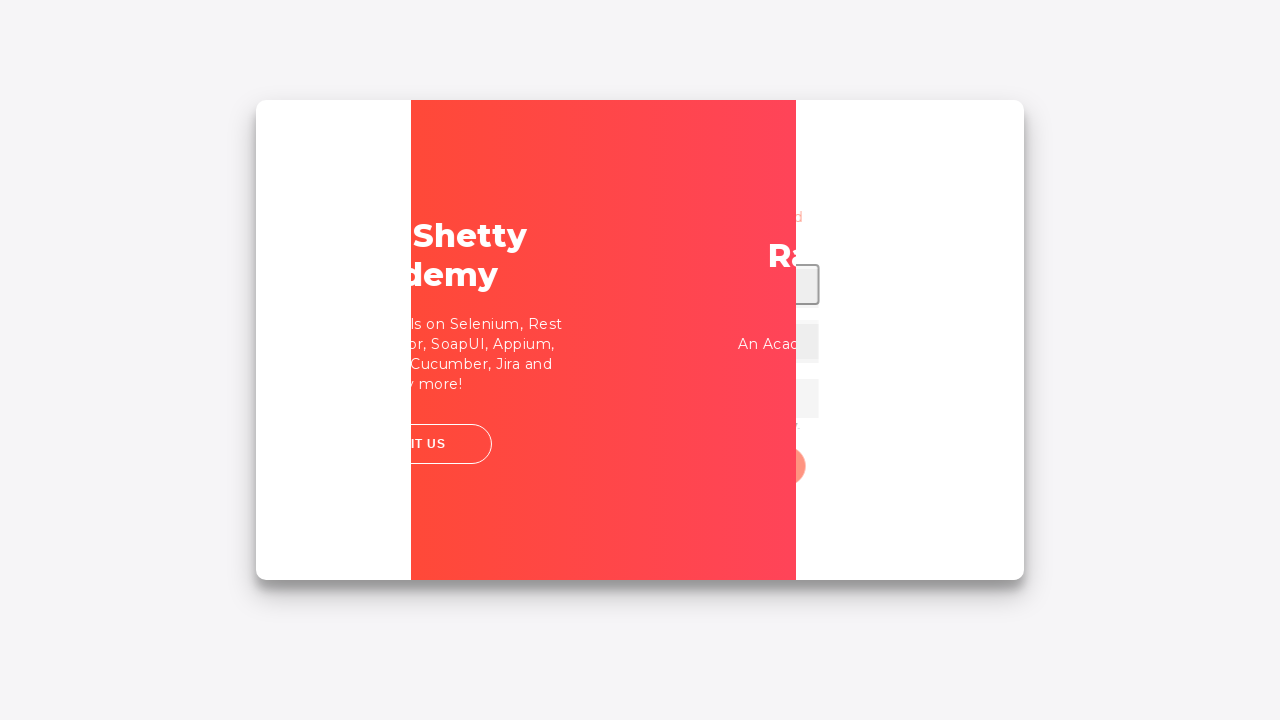

Filled password field with extracted temporary password on input[type*='pass']
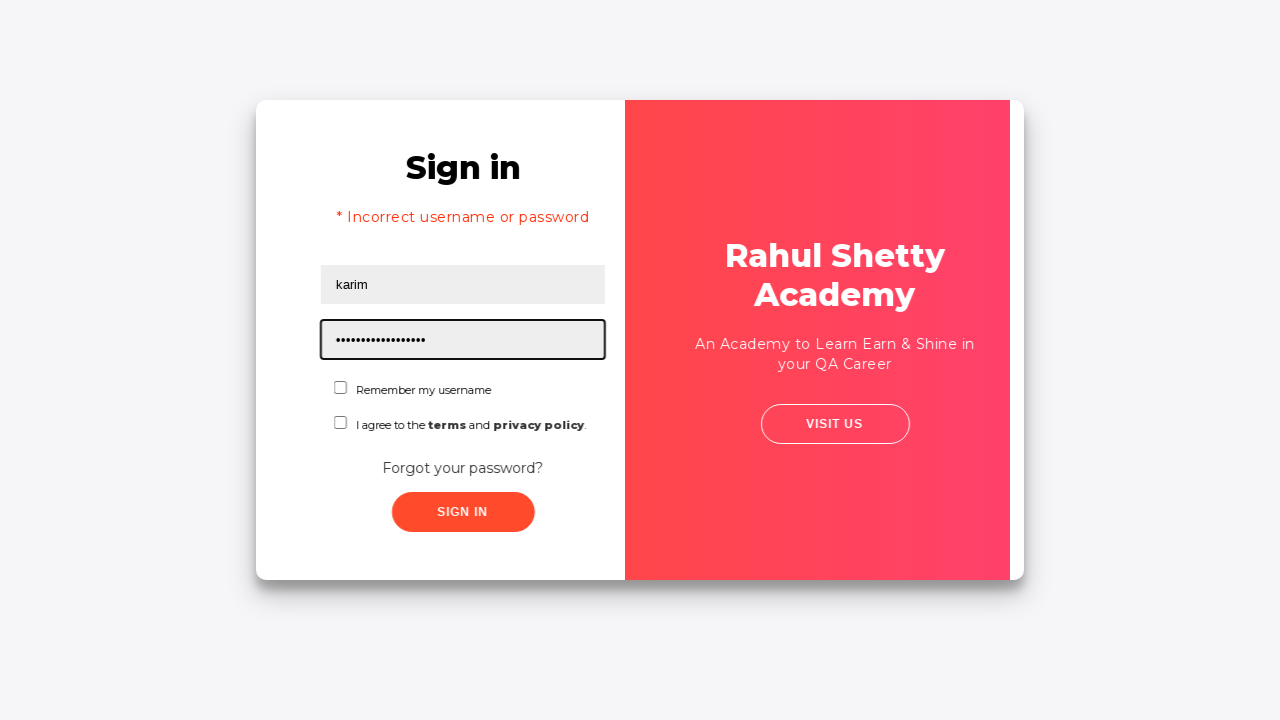

Checked the checkbox at (326, 422) on #chkboxTwo
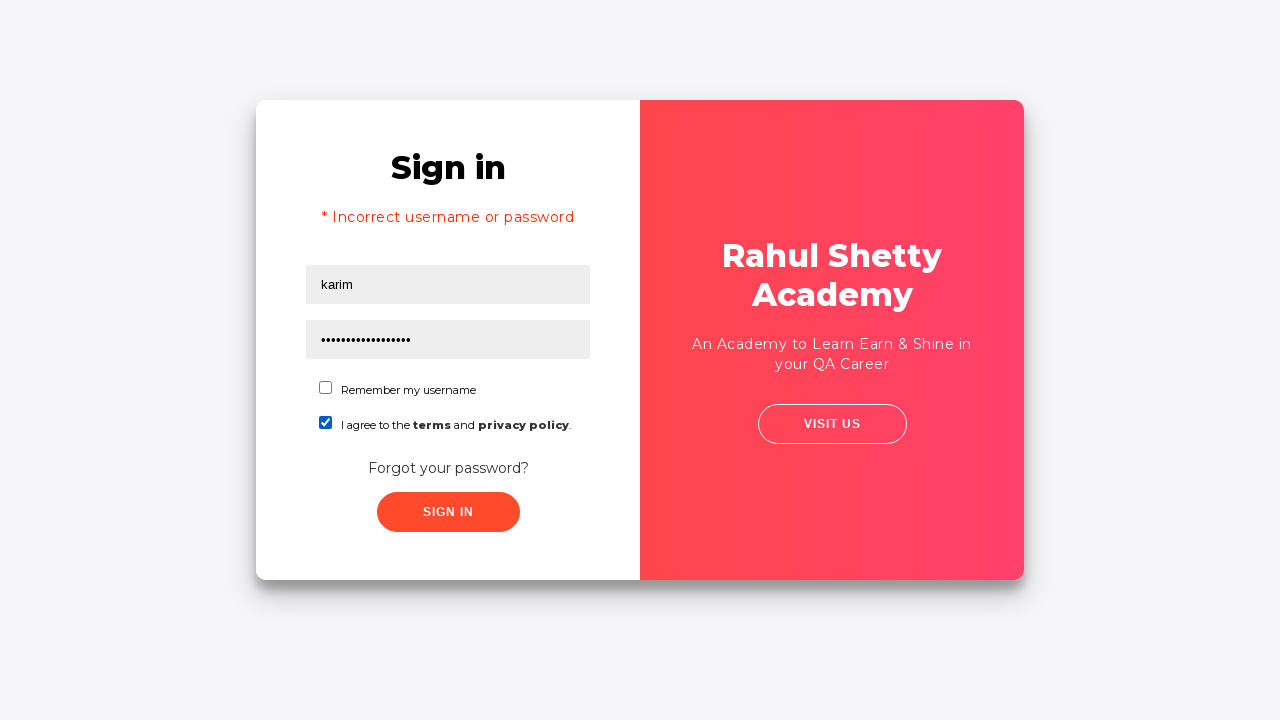

Clicked submit button to complete login at (448, 512) on xpath=//button[contains(@class,'submit')]
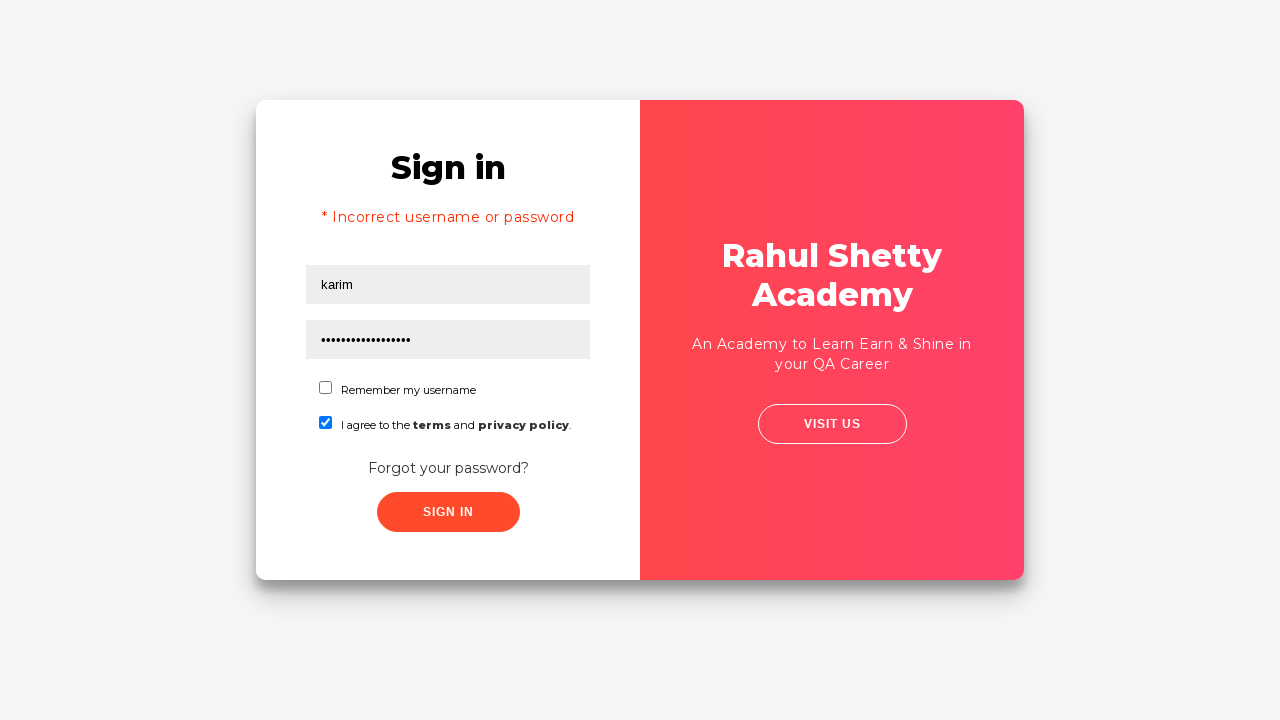

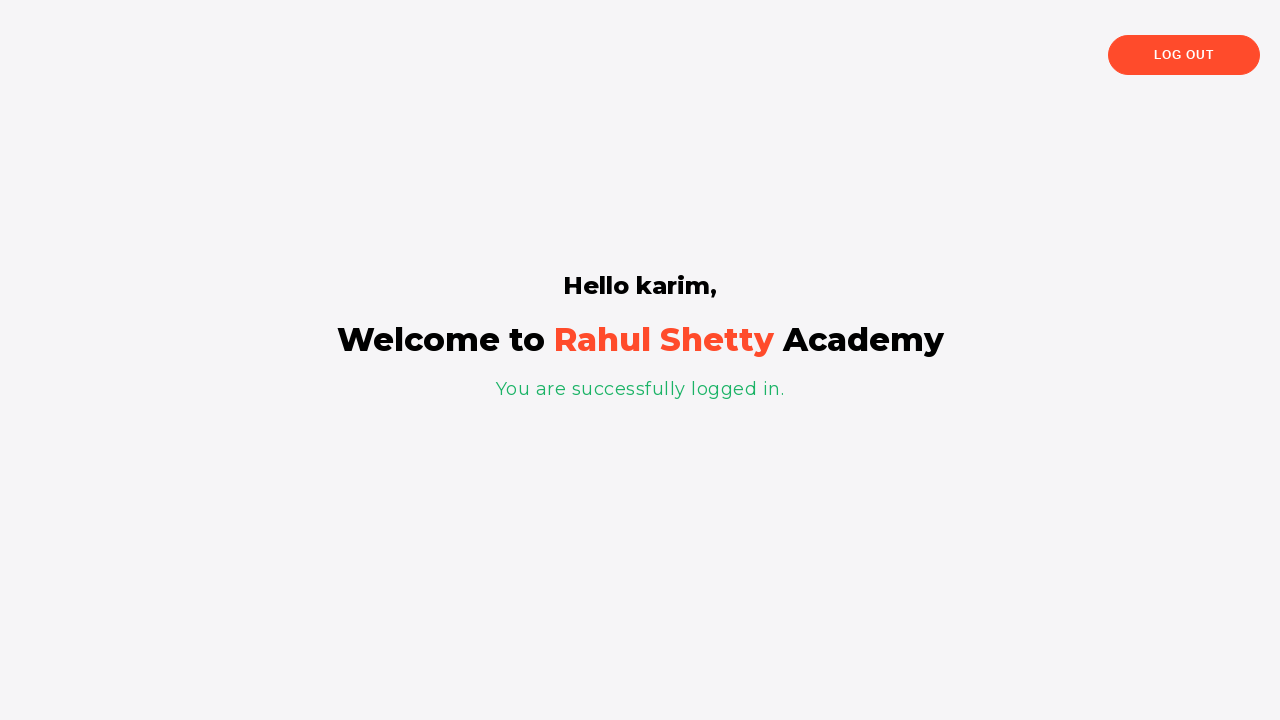